Tests JavaScript confirmation alert handling by clicking a button to trigger the alert, accepting it, and verifying the result message is displayed on the page.

Starting URL: http://the-internet.herokuapp.com/javascript_alerts

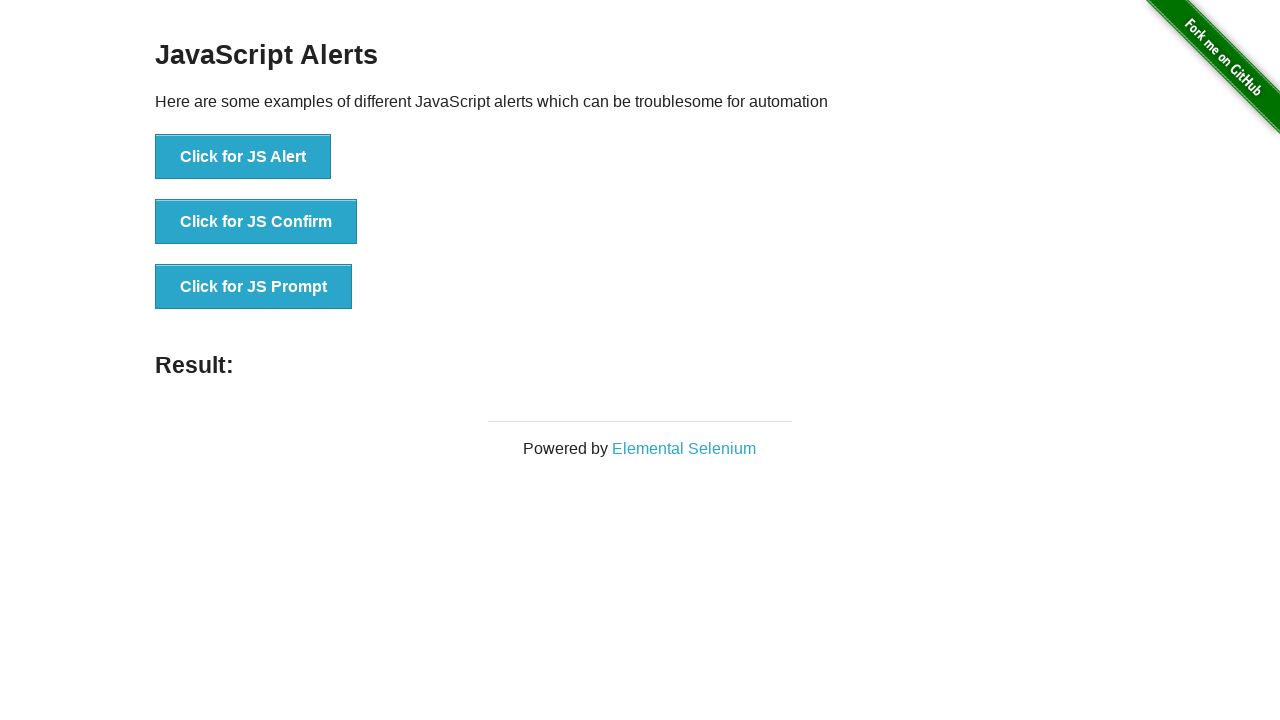

Clicked the second button to trigger JavaScript confirmation alert at (256, 222) on css=button >> nth=1
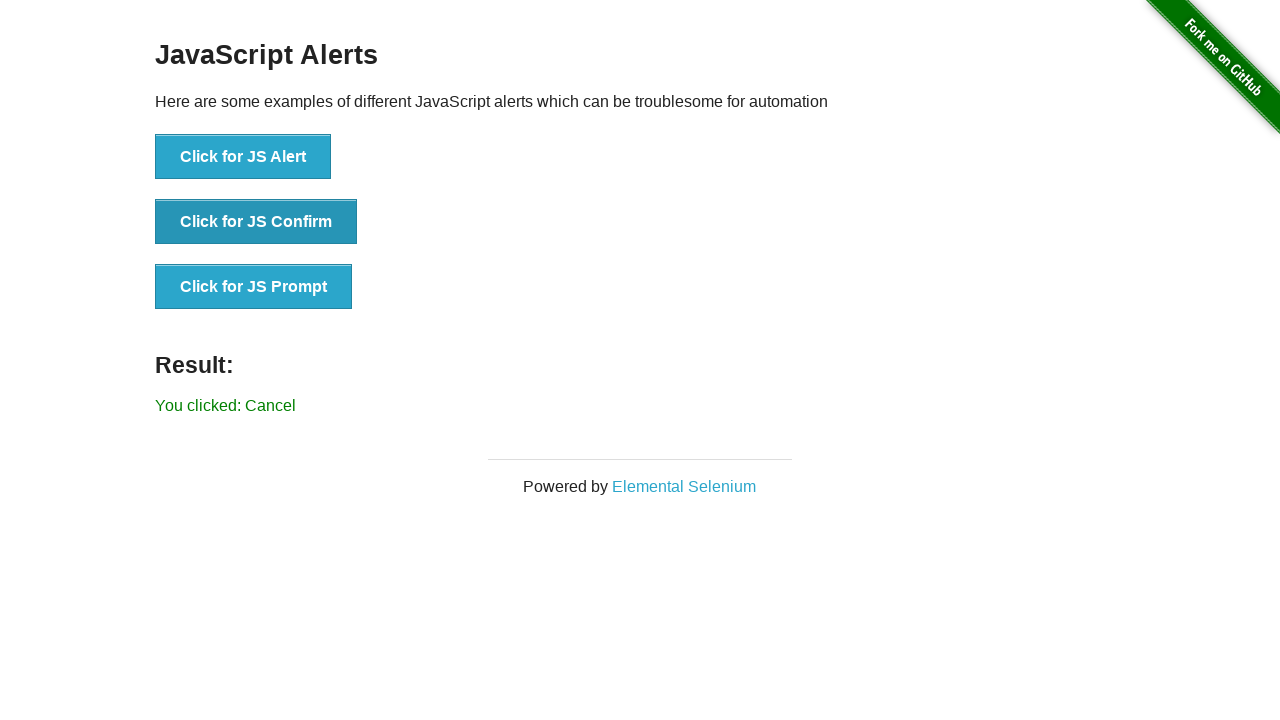

Set up dialog handler to accept JavaScript confirmation alerts
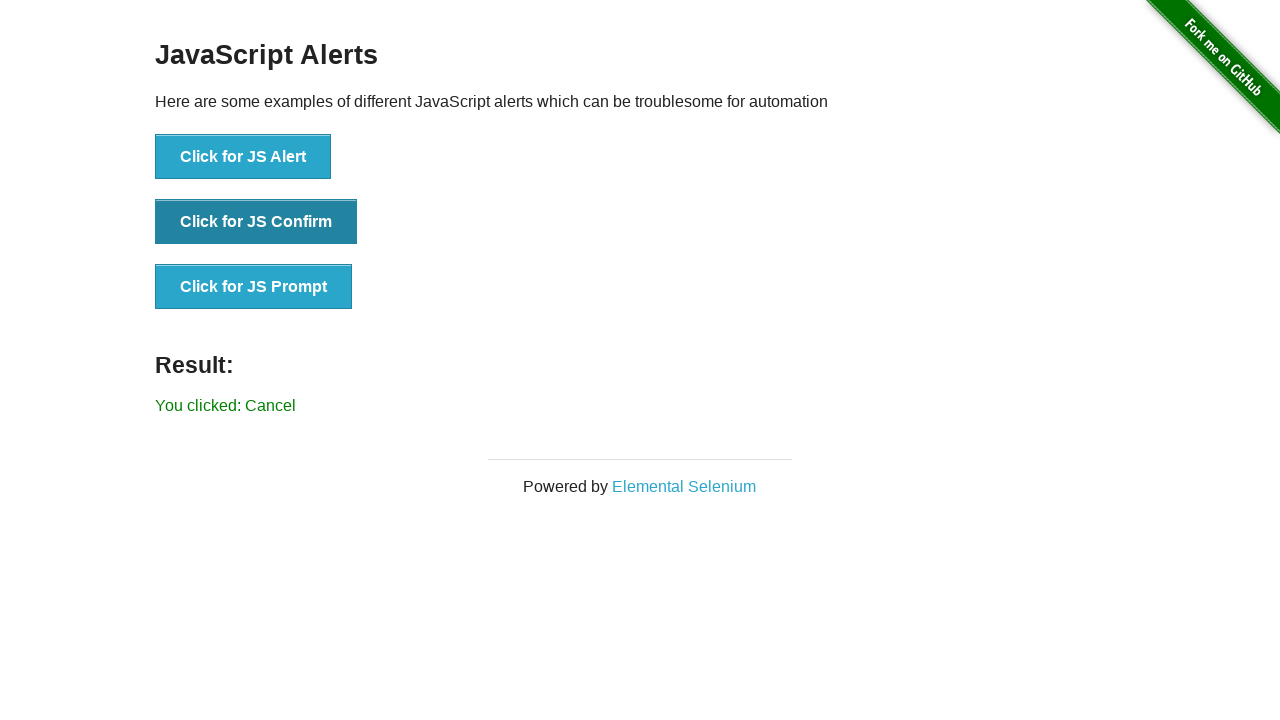

Clicked the second button again to trigger dialog with handler in place at (256, 222) on css=button >> nth=1
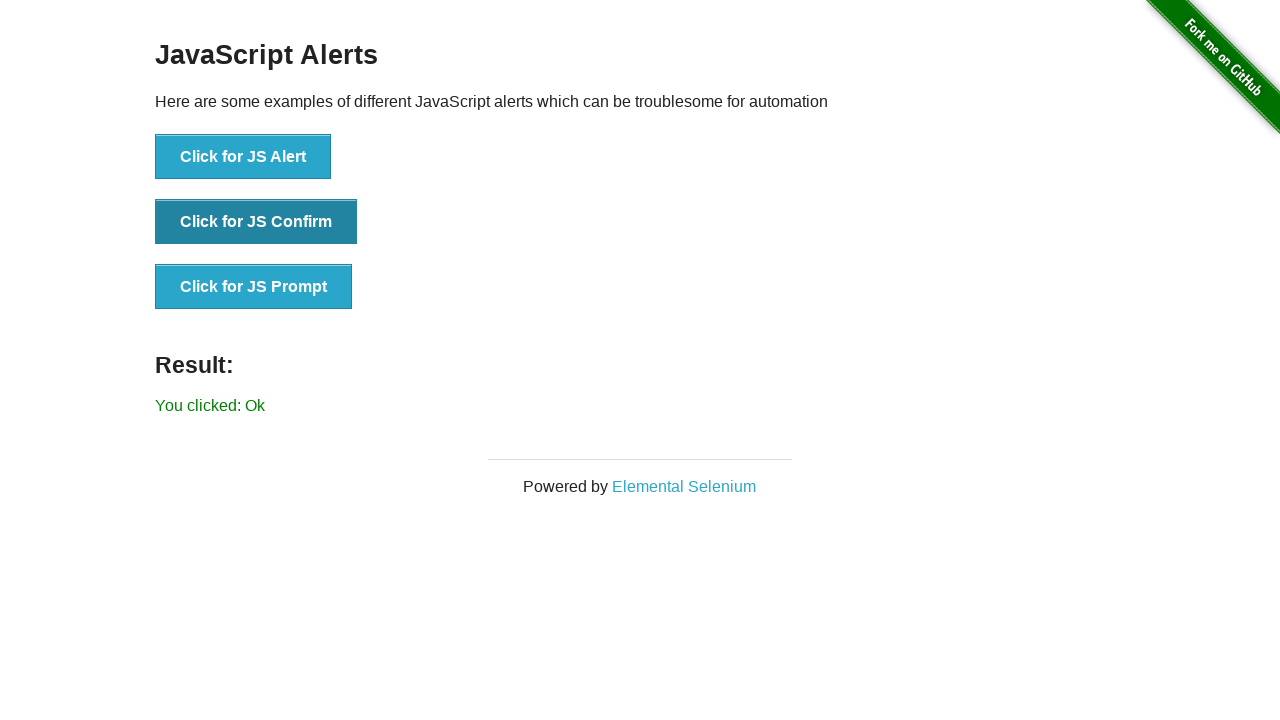

Result element appeared on the page
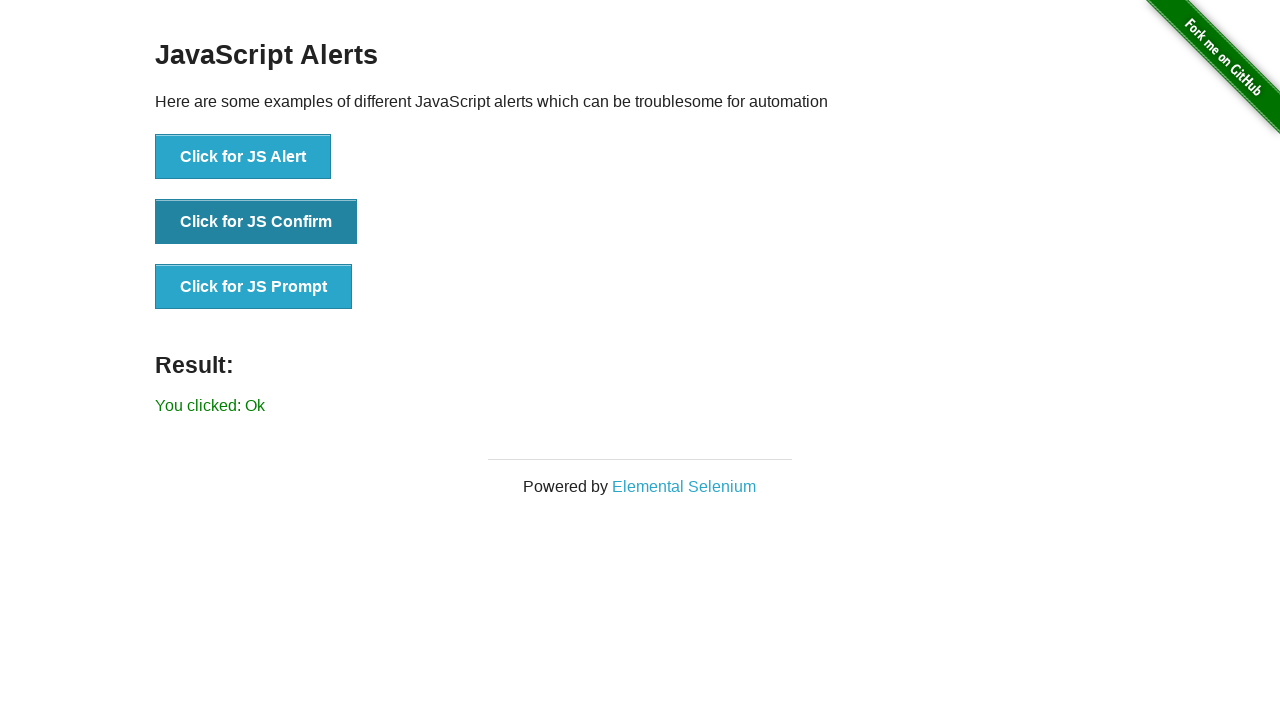

Retrieved result text: You clicked: Ok
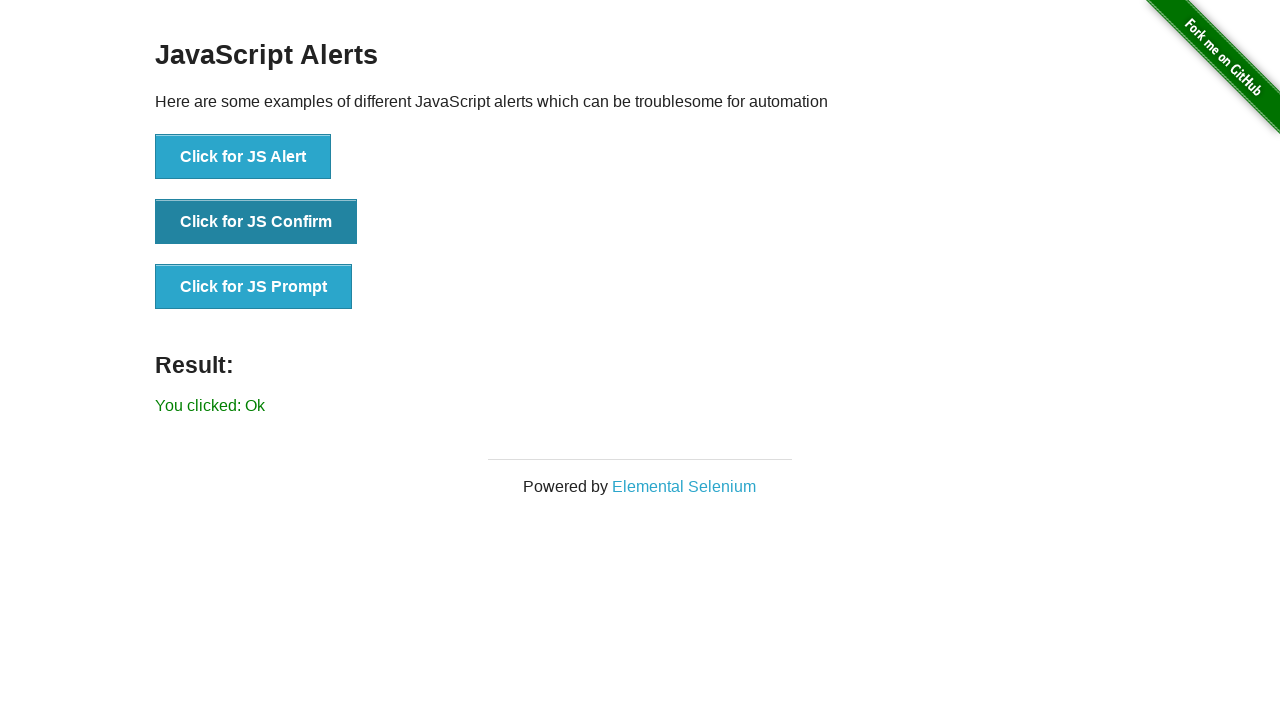

Verified result text matches expected value 'You clicked: Ok'
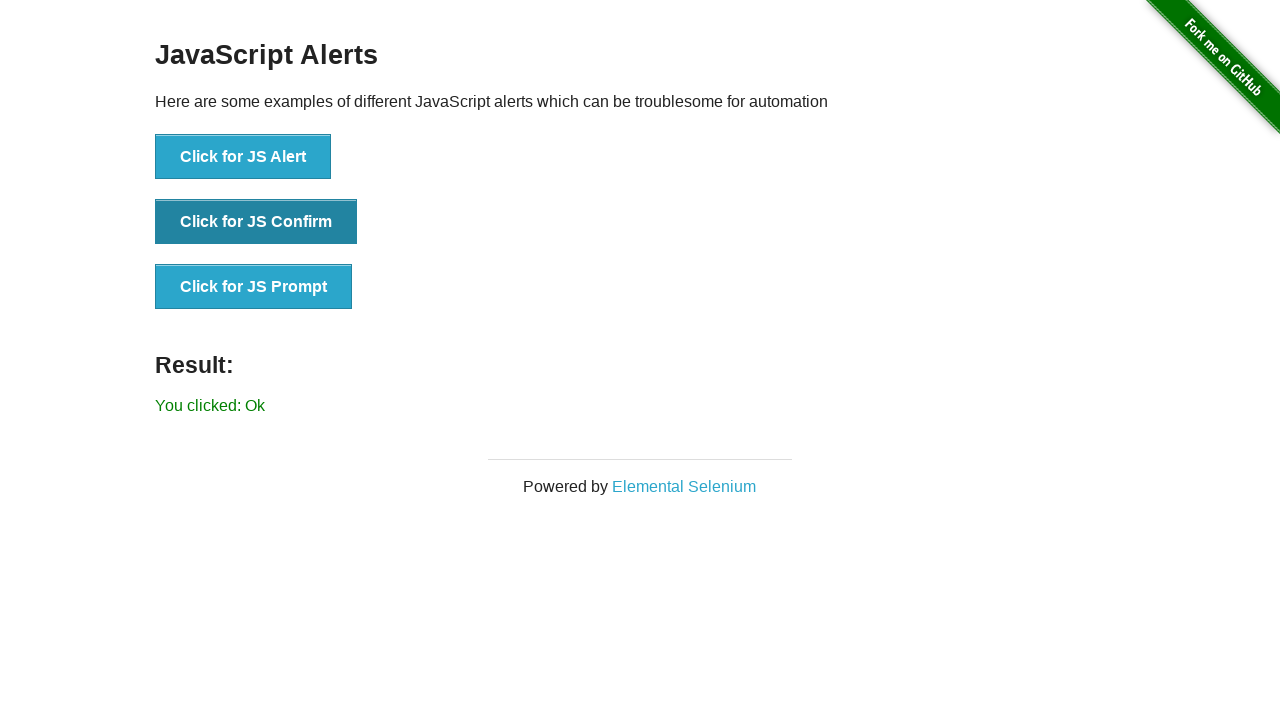

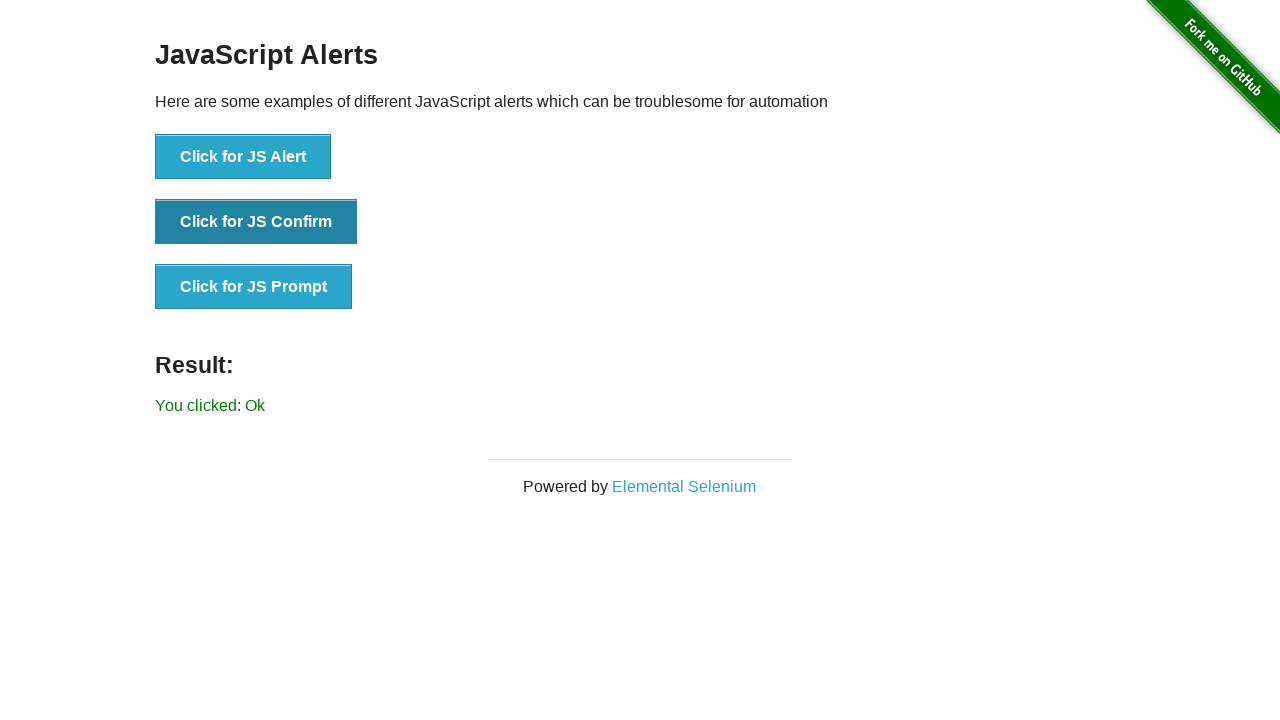